Tests E-Prime checker with newline character only

Starting URL: https://www.exploratorytestingacademy.com/app/

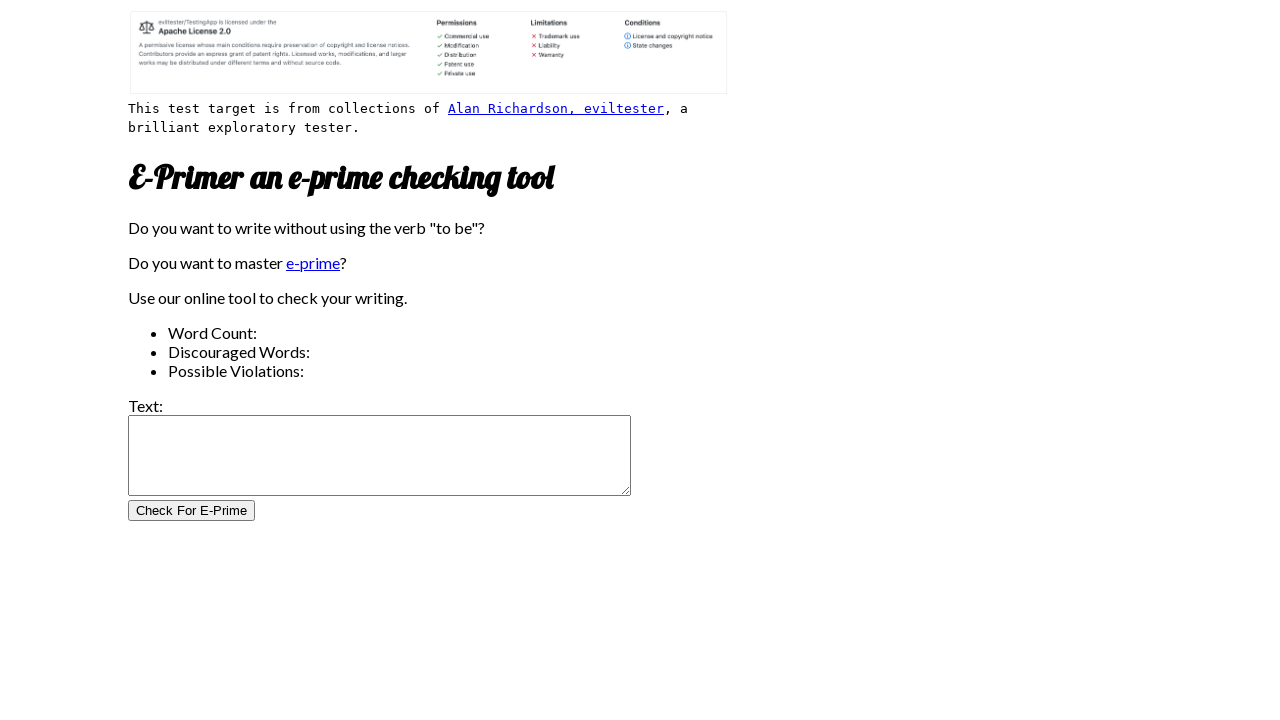

Filled input field with newline character only on #inputtext
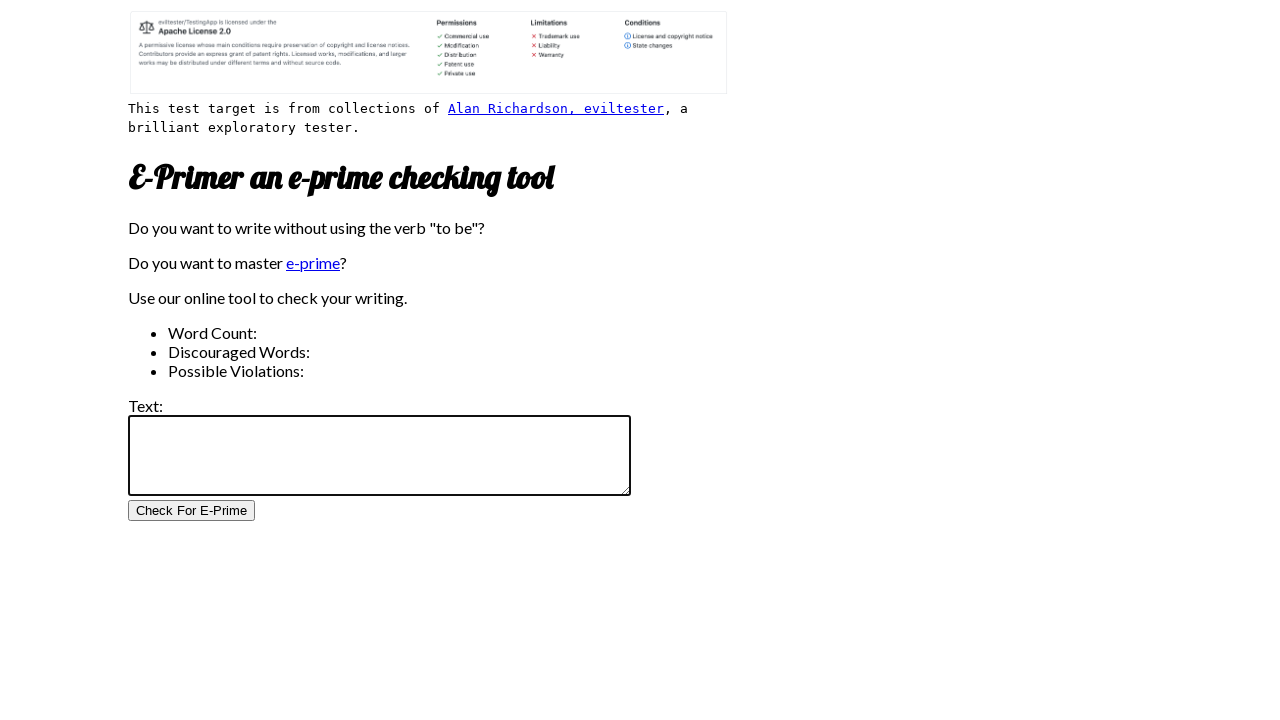

Clicked the E-Prime checker button at (192, 511) on #CheckForEPrimeButton
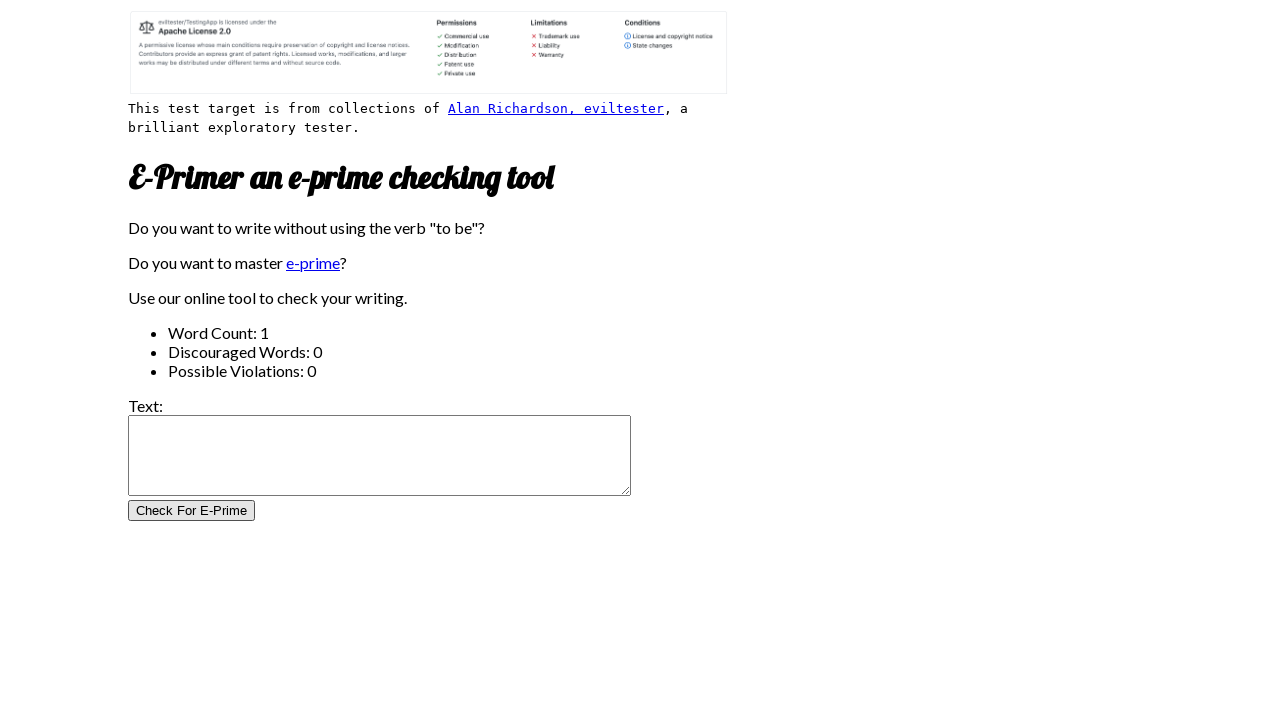

Word count results loaded
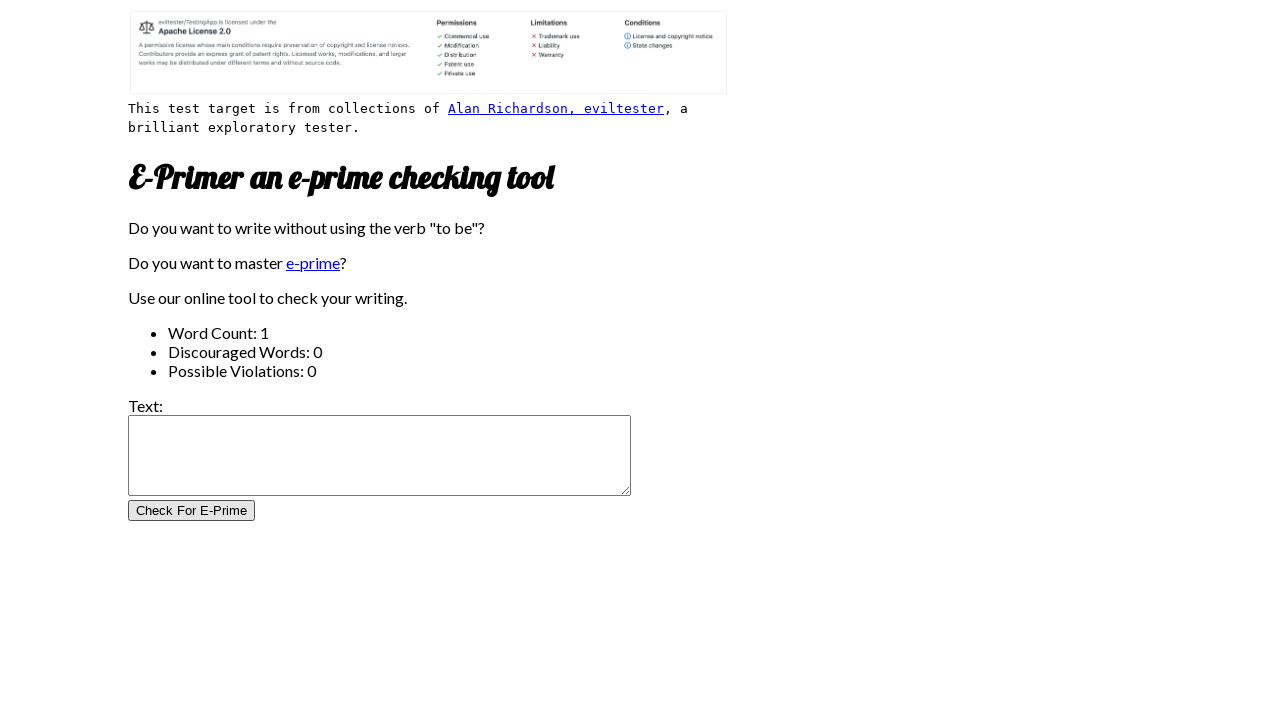

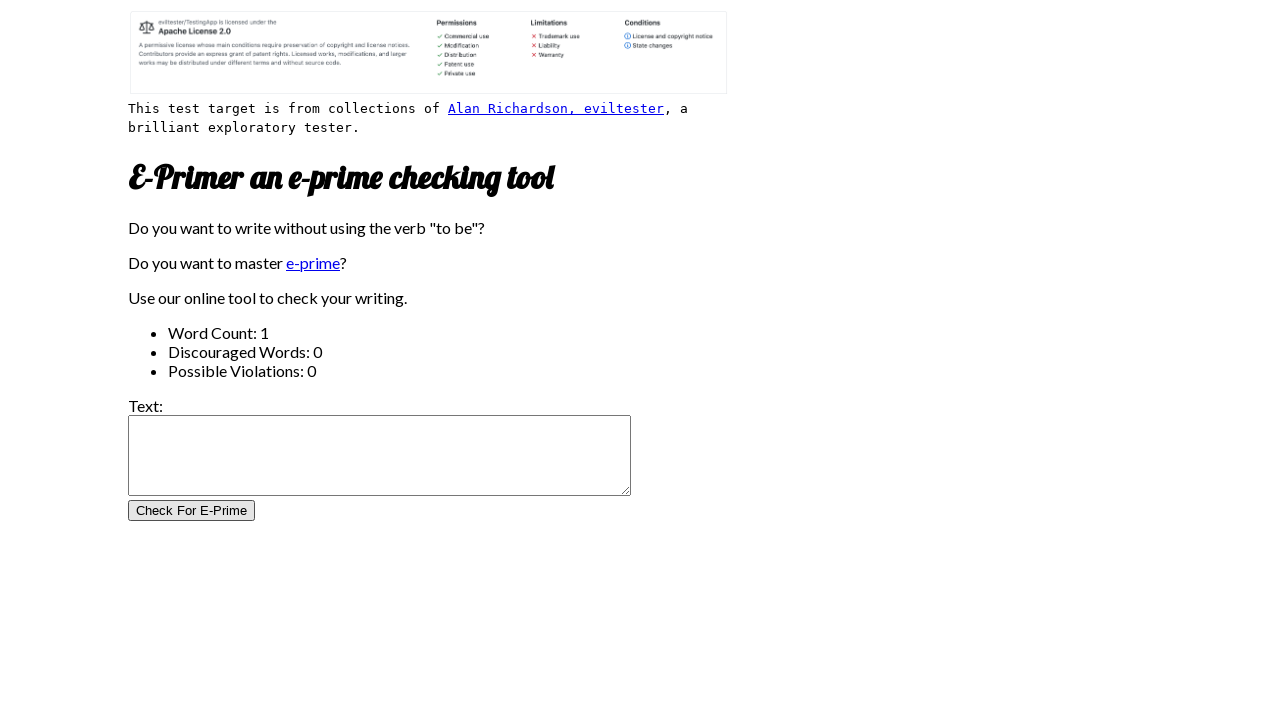